Tests drag-and-drop functionality by dragging an element and dropping it onto a target area on the jQuery UI demo page

Starting URL: https://jqueryui.com/resources/demos/droppable/default.html

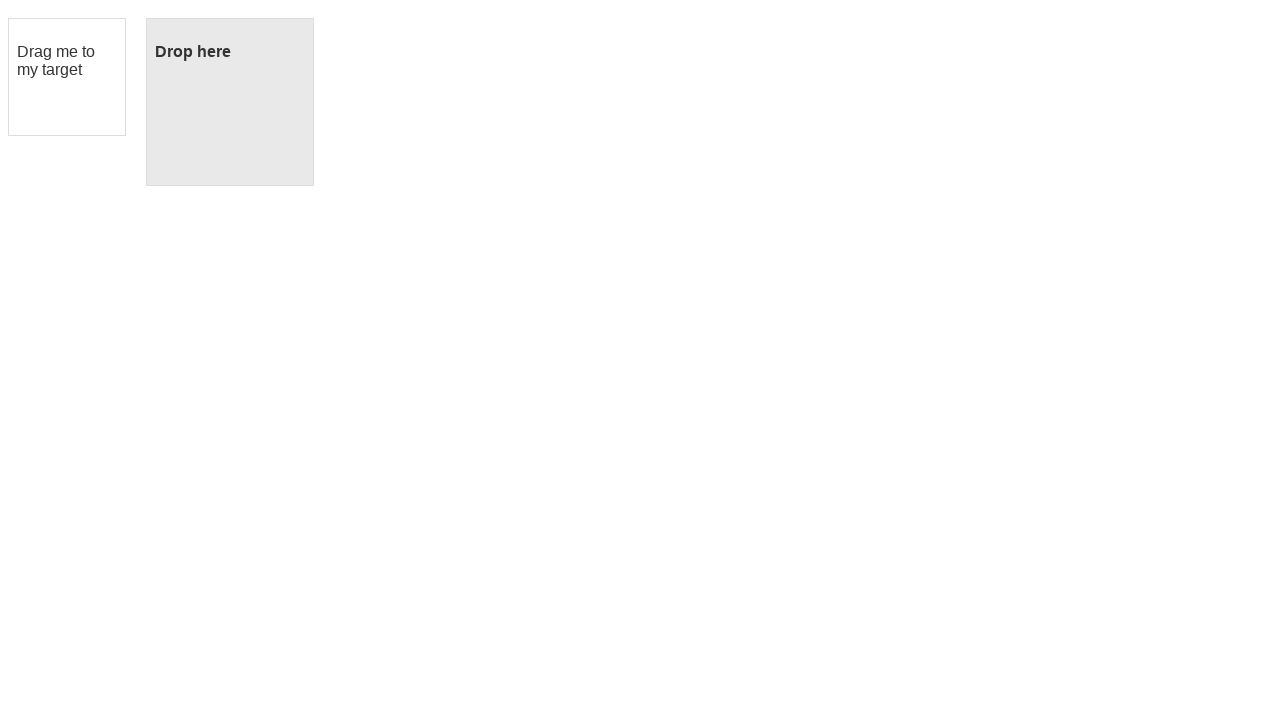

Navigated to jQuery UI droppable demo page
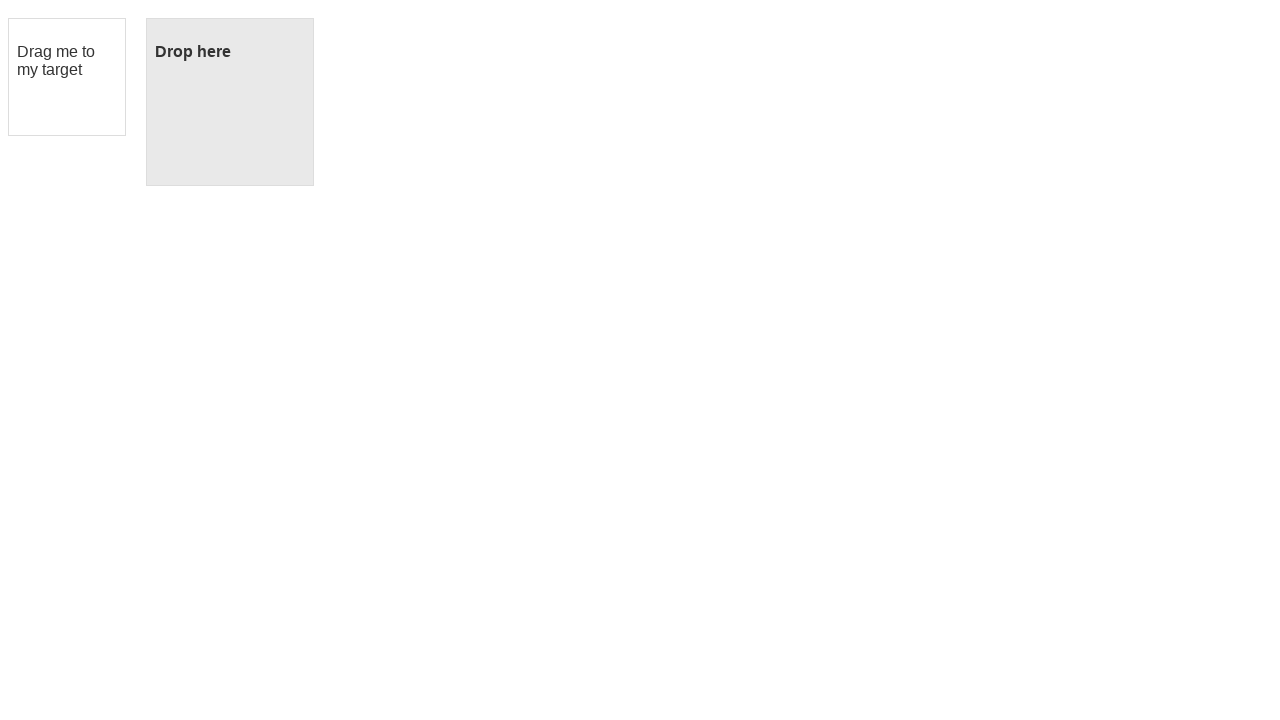

Located the draggable element
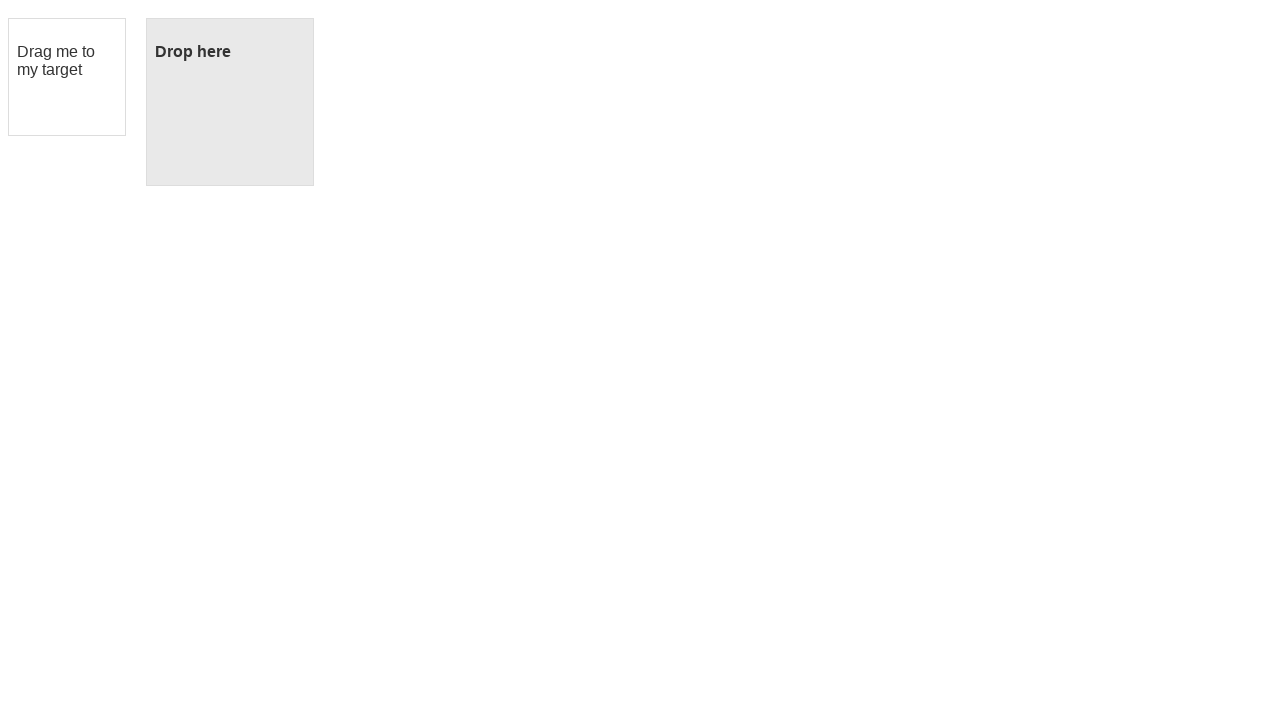

Located the droppable target element
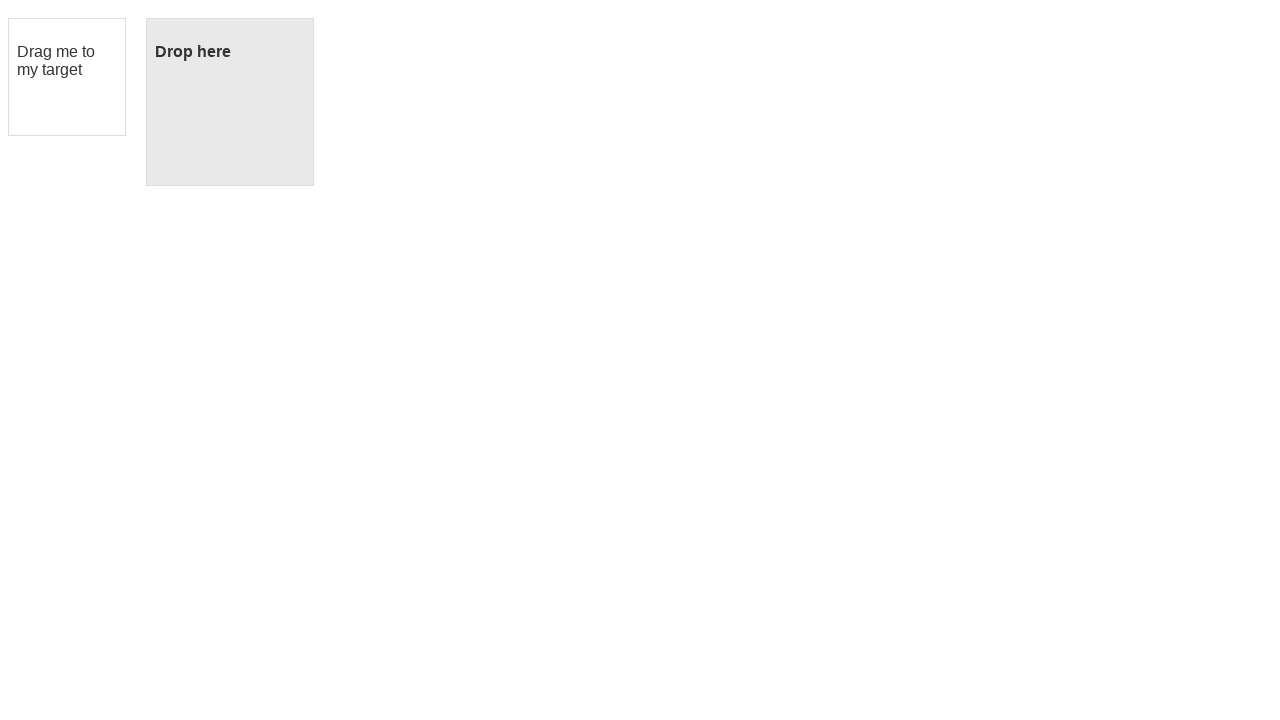

Dragged element and dropped it onto target area at (230, 102)
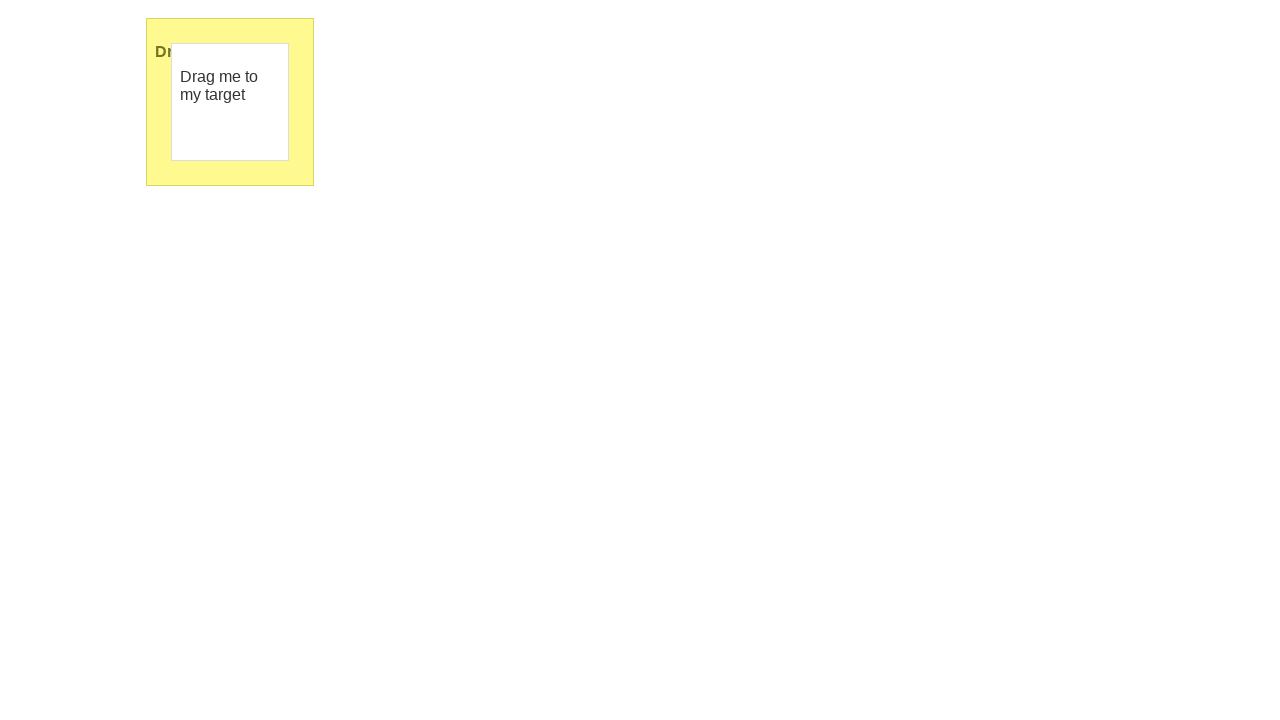

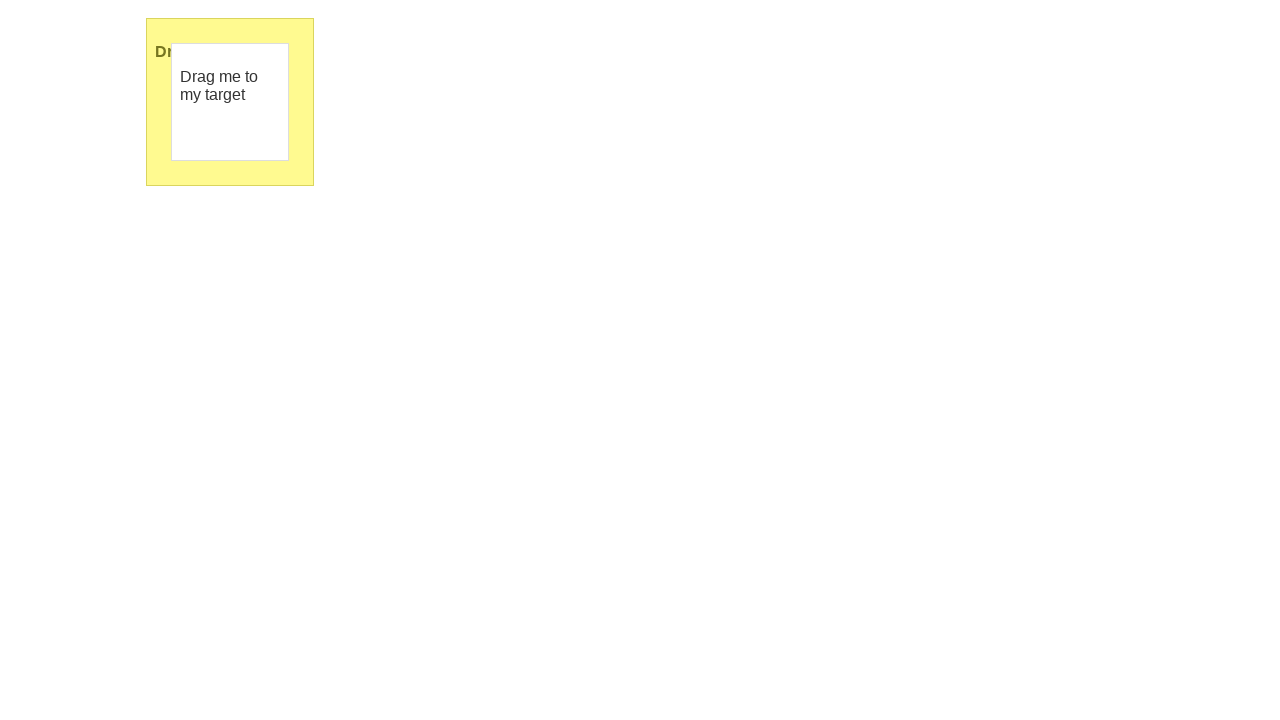